Finds and selects the row with minimum price in a table, then clicks verify button to check the selection

Starting URL: https://vins-udemy.s3.amazonaws.com/java/html/java8-stream-table-price.html

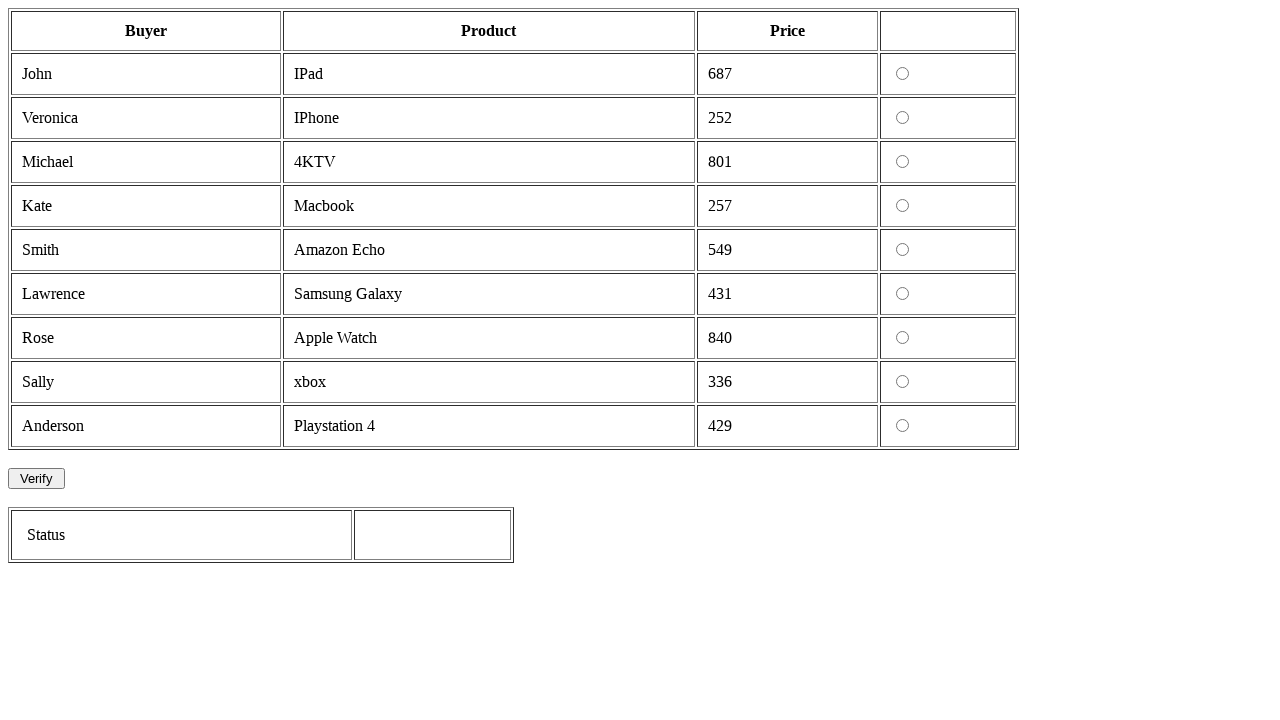

Retrieved all table rows from the price table
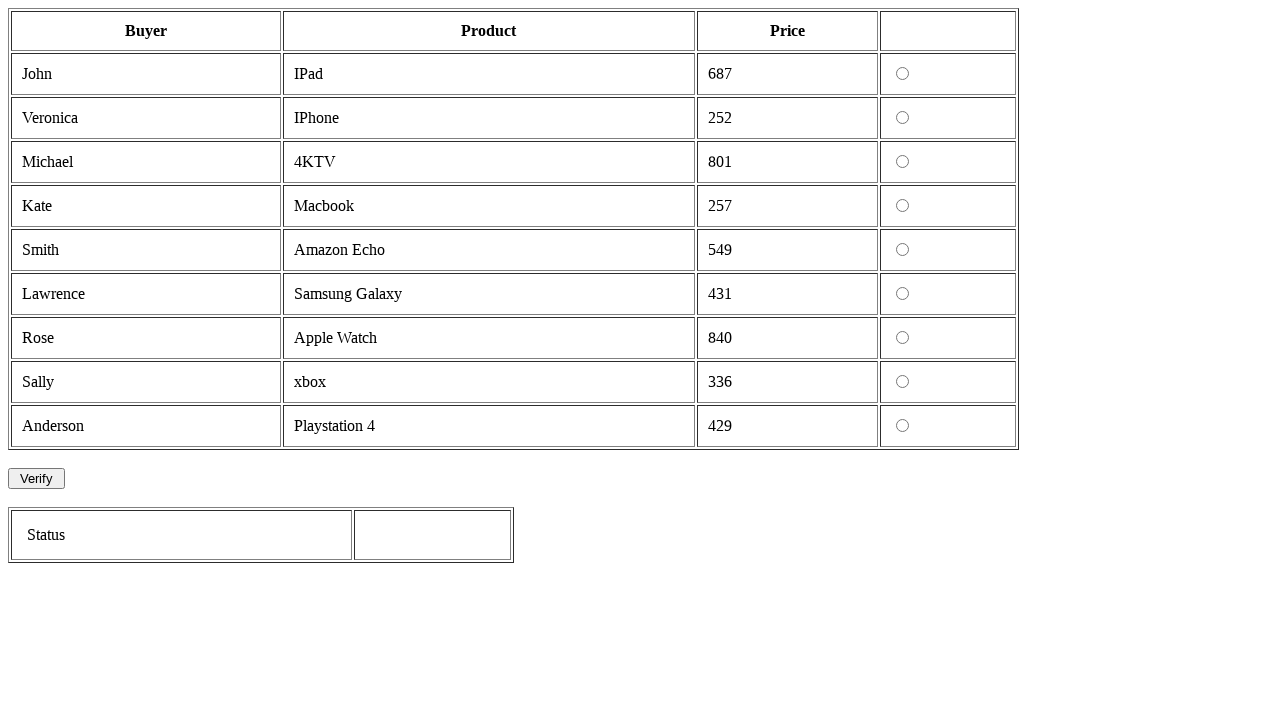

Identified minimum price row at index 2 with price 252
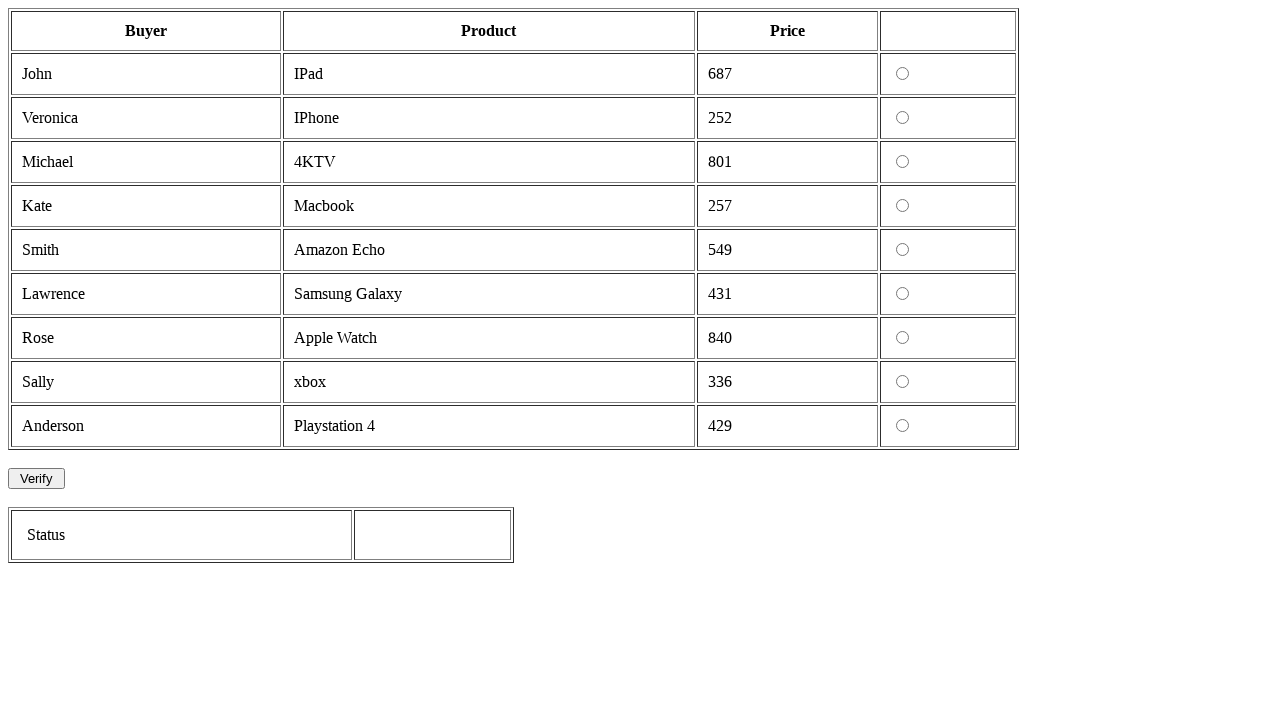

Clicked checkbox in minimum price row (index 2) at (902, 118) on table#prods tr >> nth=2 >> td >> nth=3 >> input
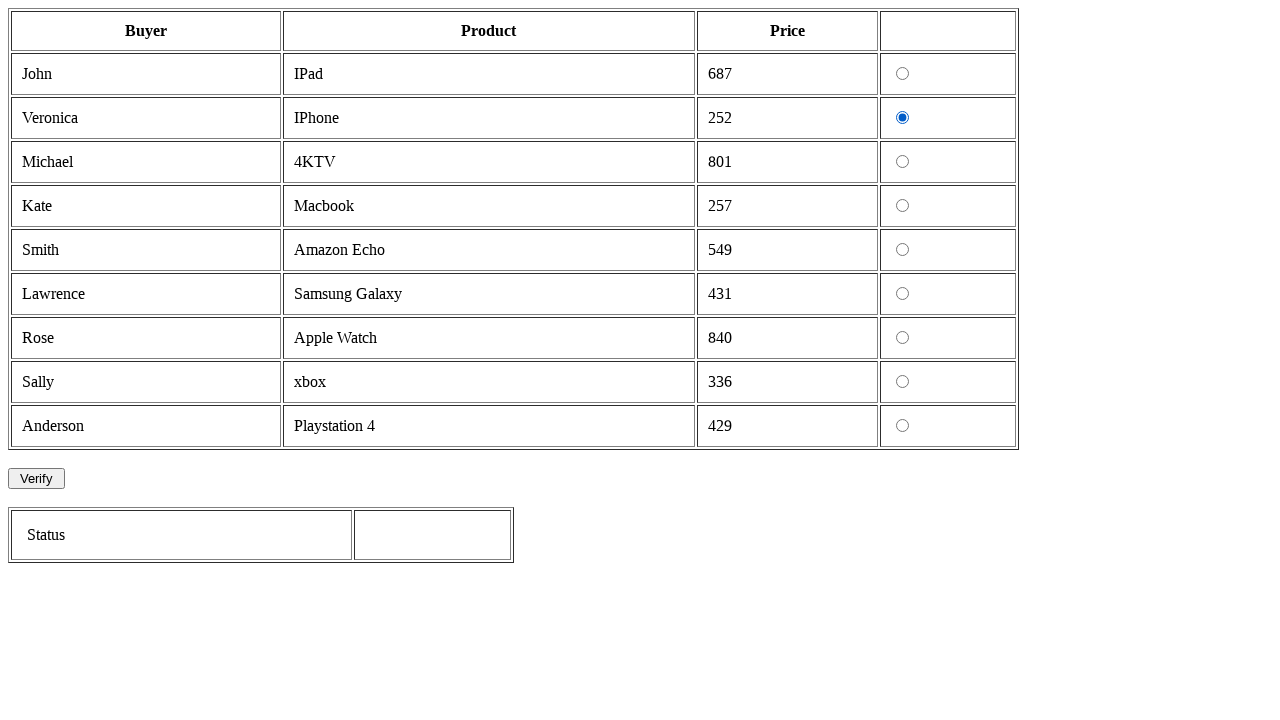

Clicked verify button to confirm selection at (36, 478) on #result
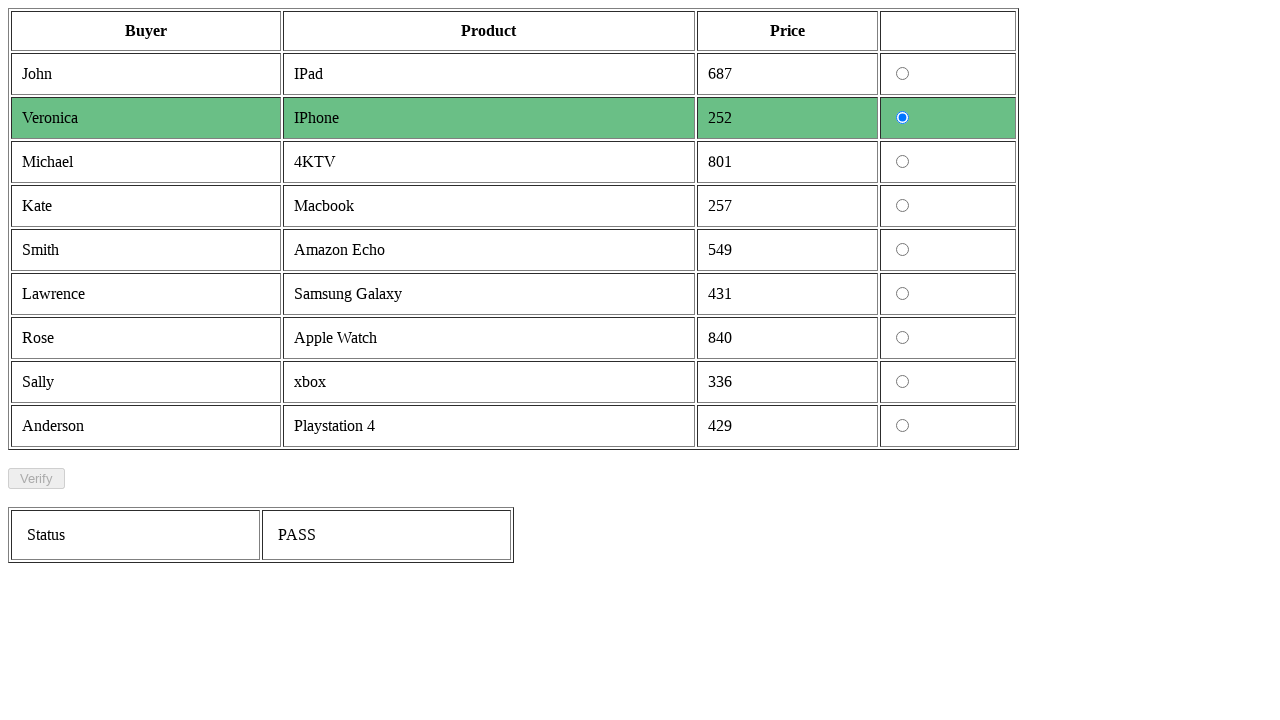

Status updated after verification
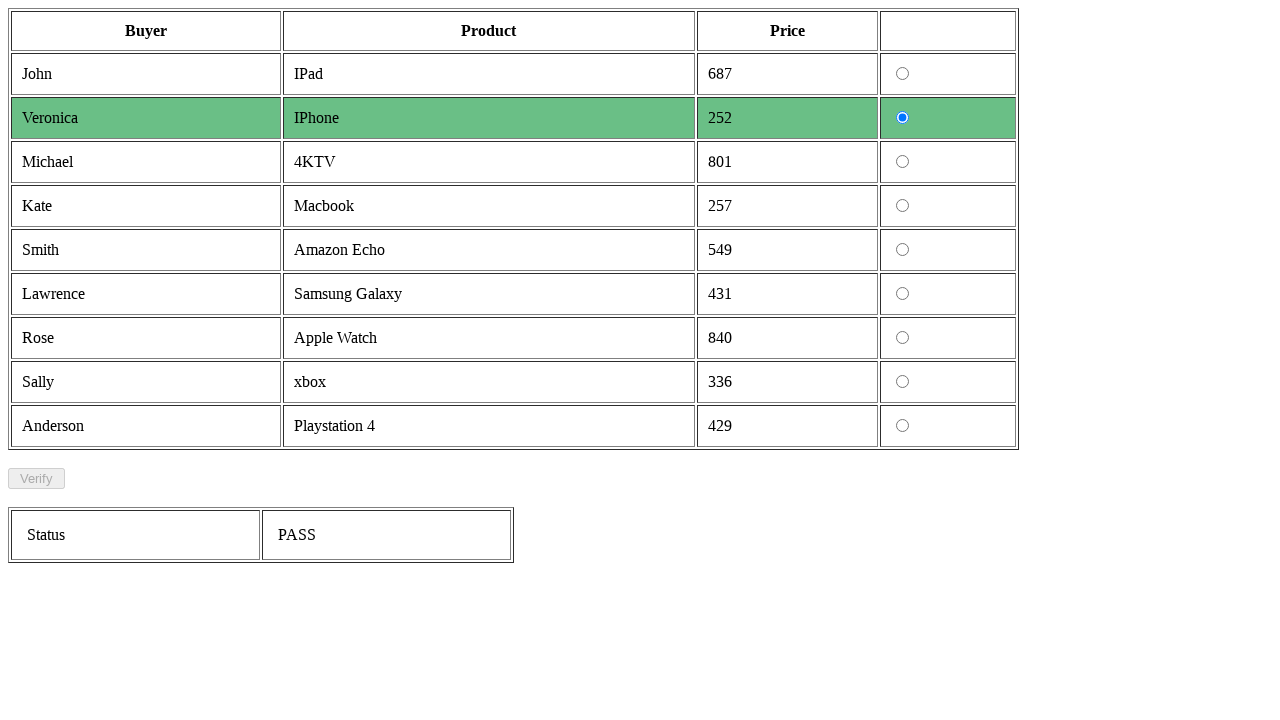

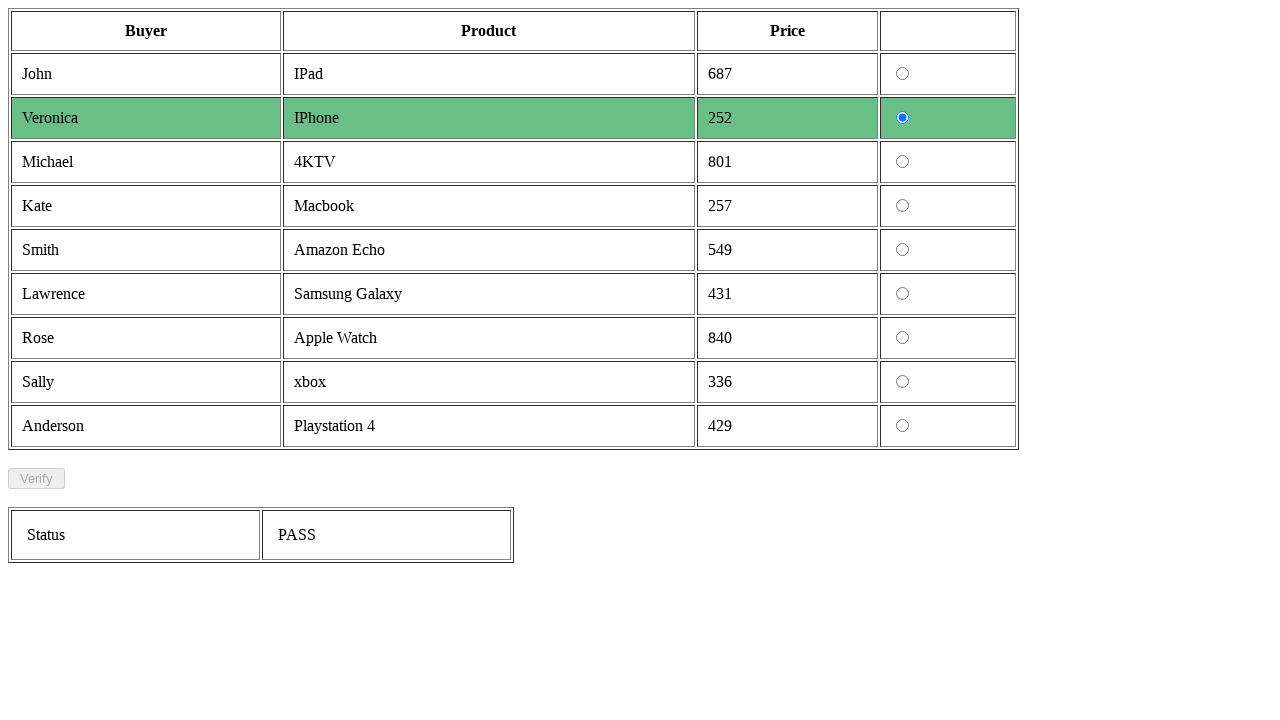